Tests checkbox functionality by finding all checkboxes within a form table and clicking any that are not already selected

Starting URL: http://echoecho.com/htmlforms09.htm

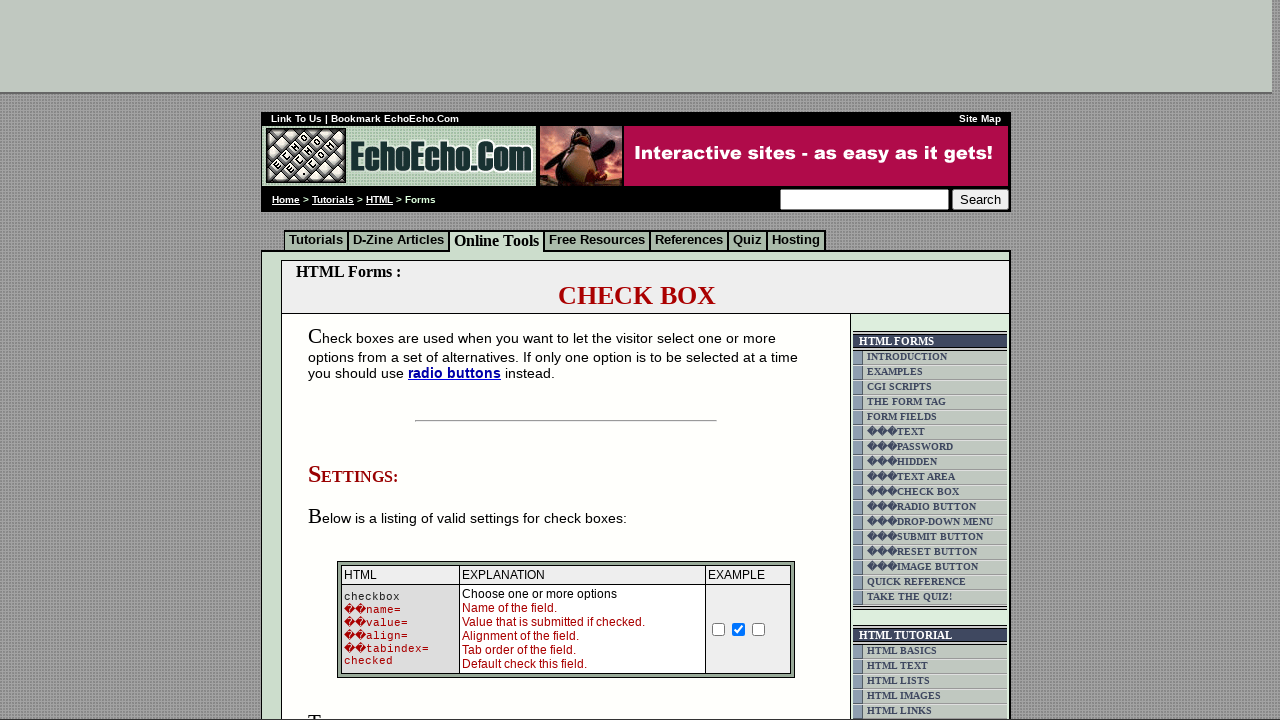

Waited for form to load
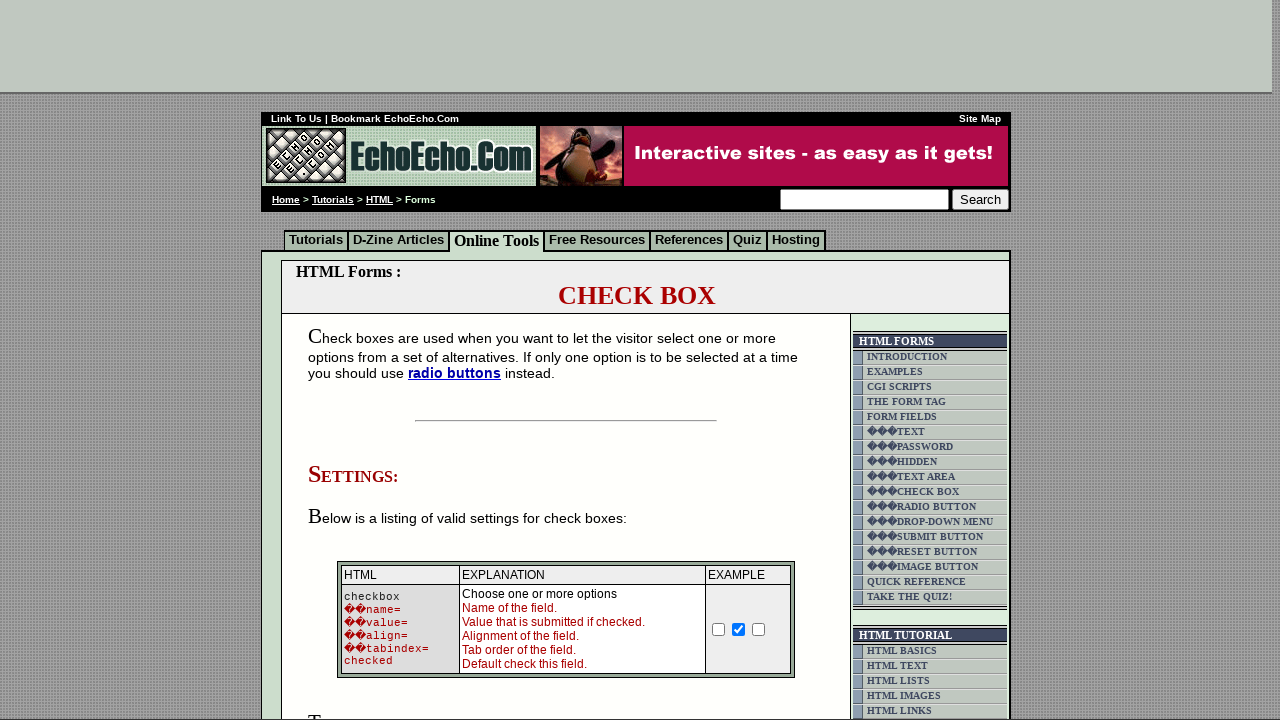

Located checkbox container block within form table
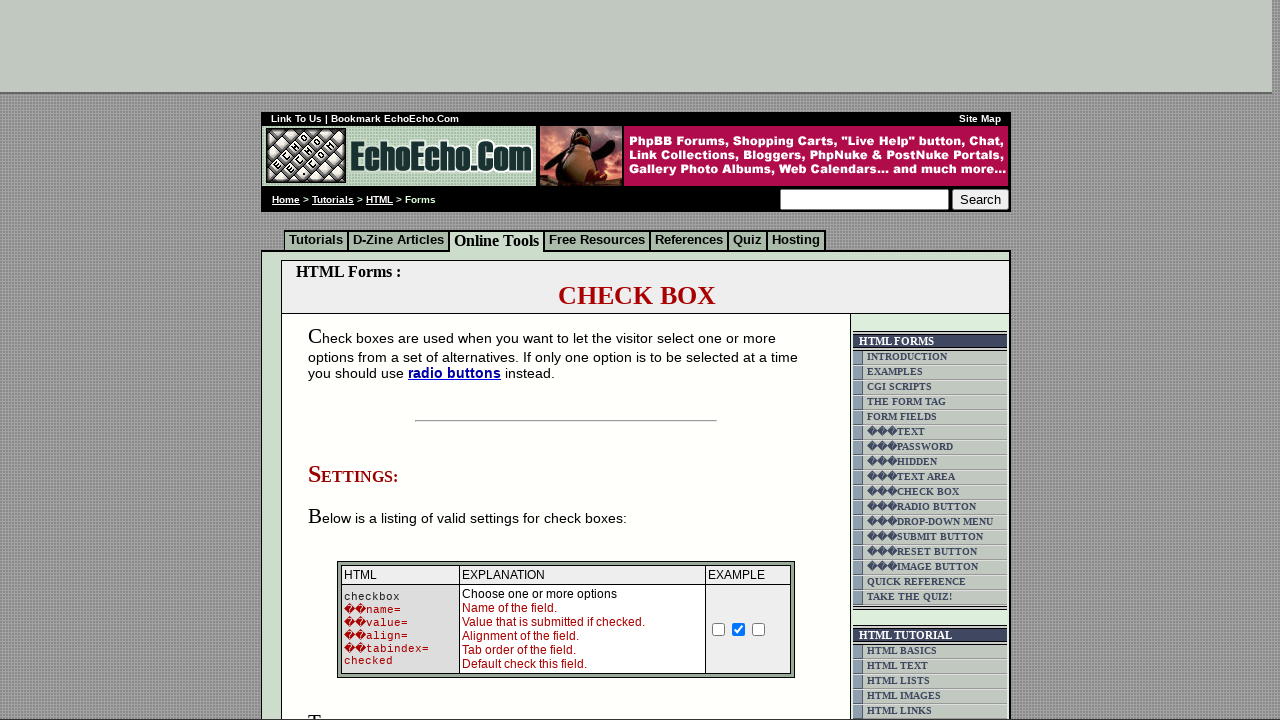

Located all checkbox input elements
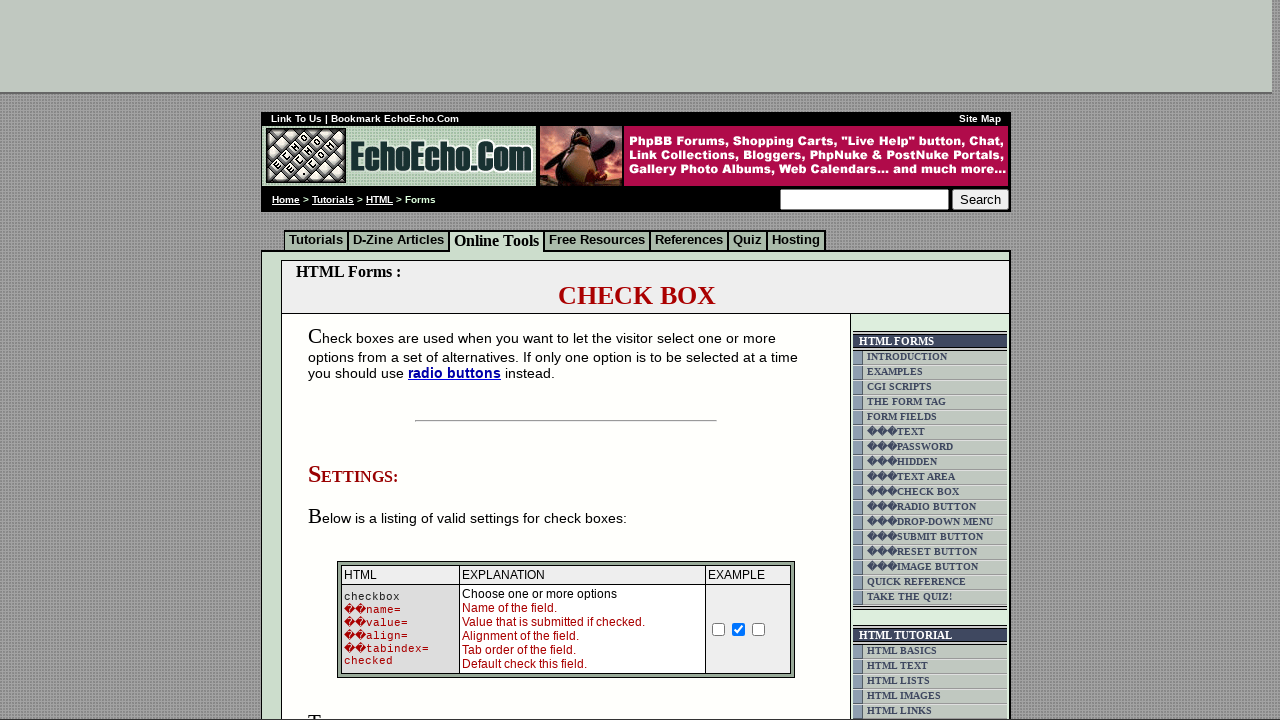

Found 6 checkboxes in total
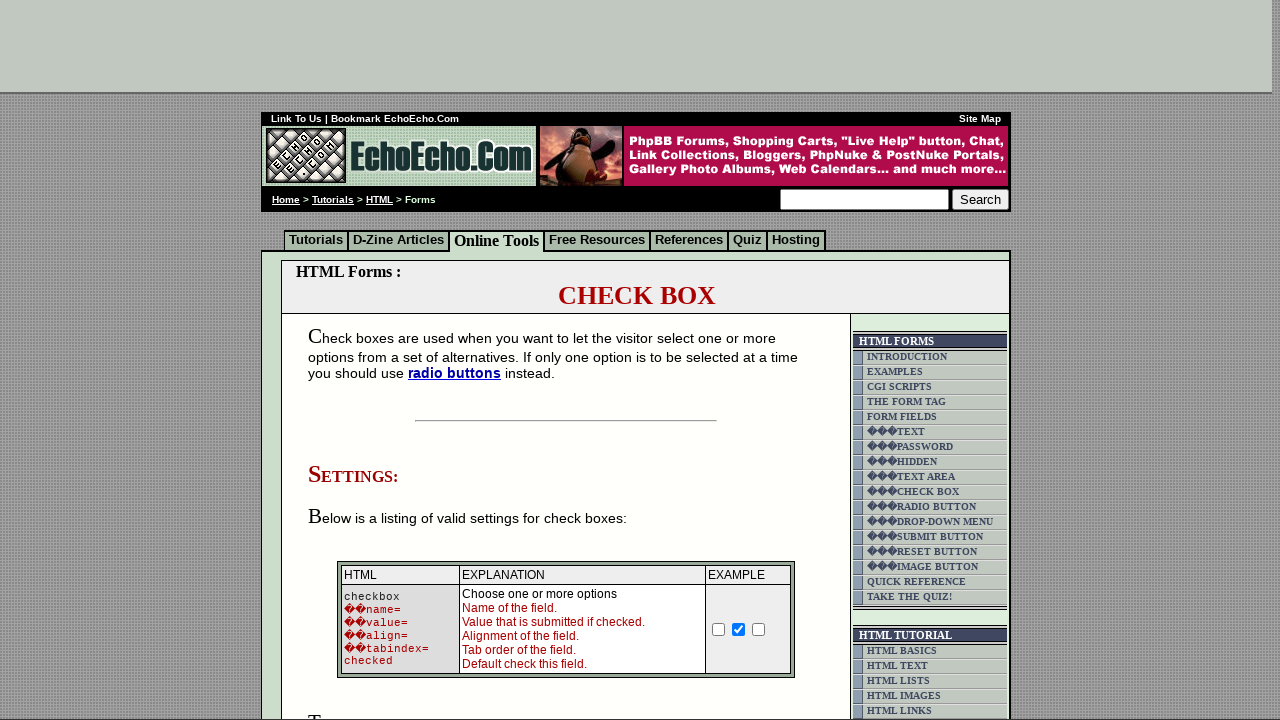

Retrieved checkbox at index 0
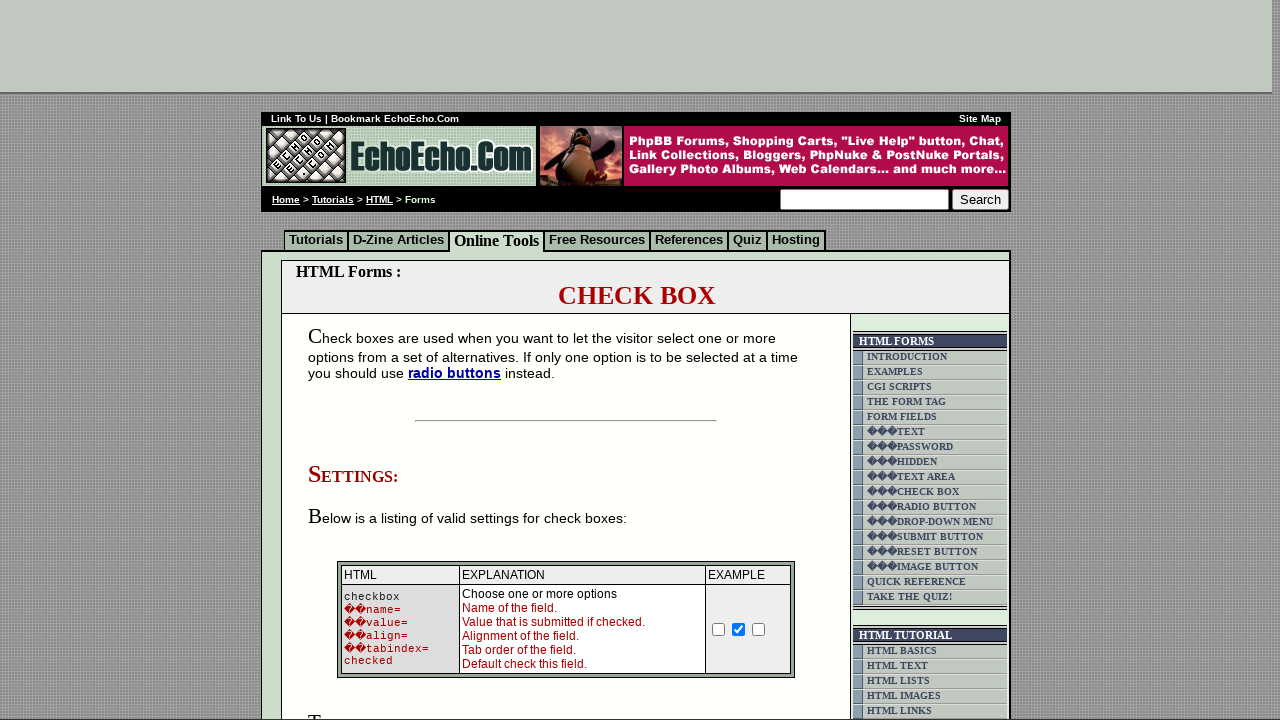

Clicked unchecked checkbox at index 0 at (719, 629) on form table tbody tr td table tbody tr td >> input[type='checkbox'] >> nth=0
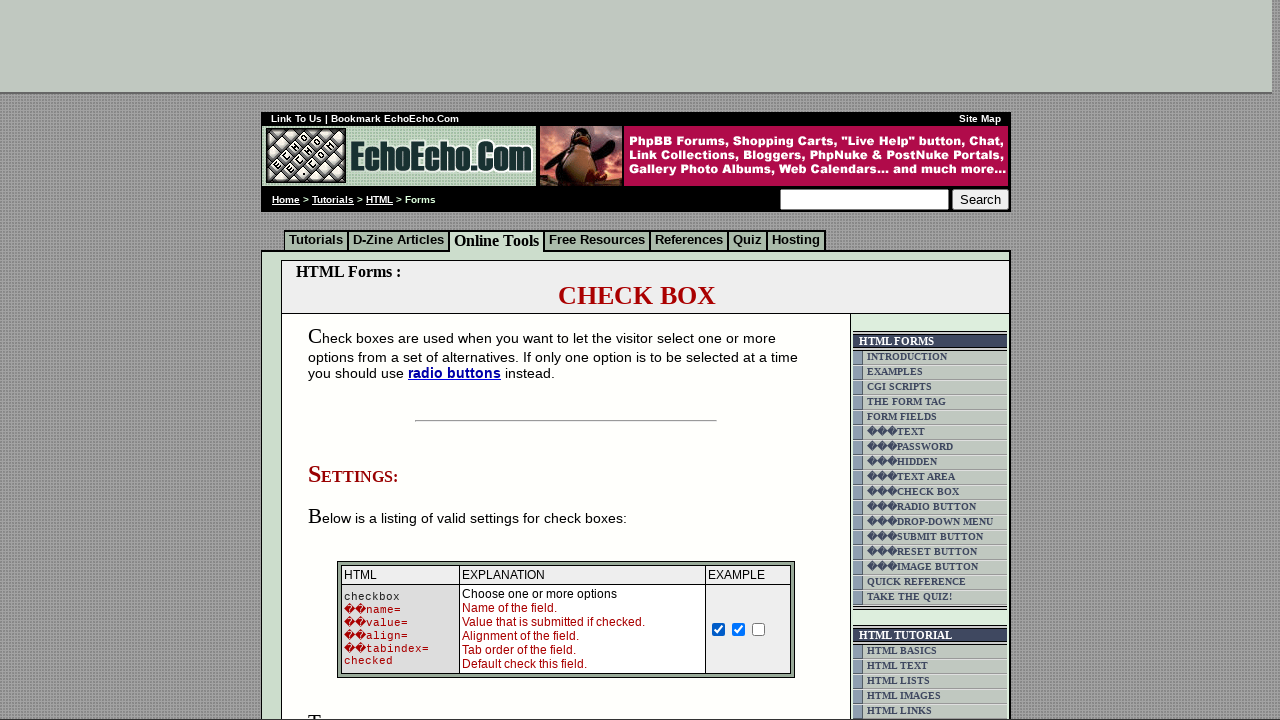

Retrieved checkbox at index 1
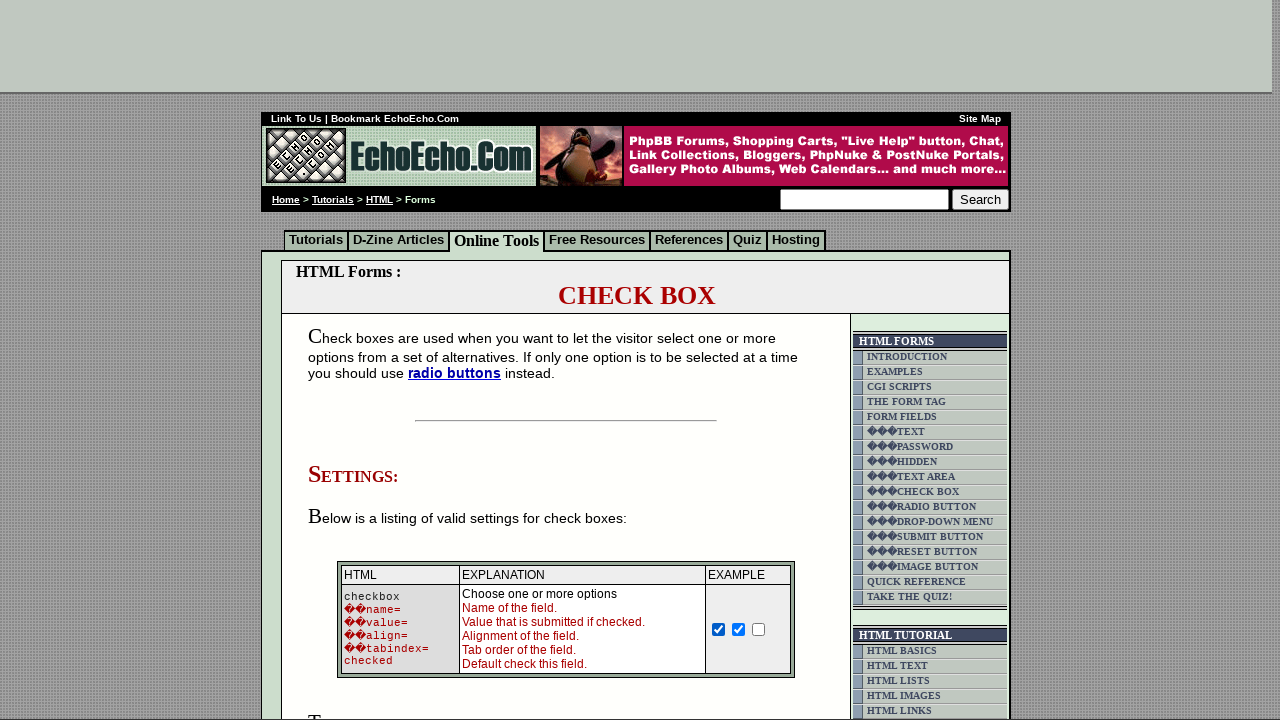

Skipped checkbox at index 1 as it was already checked
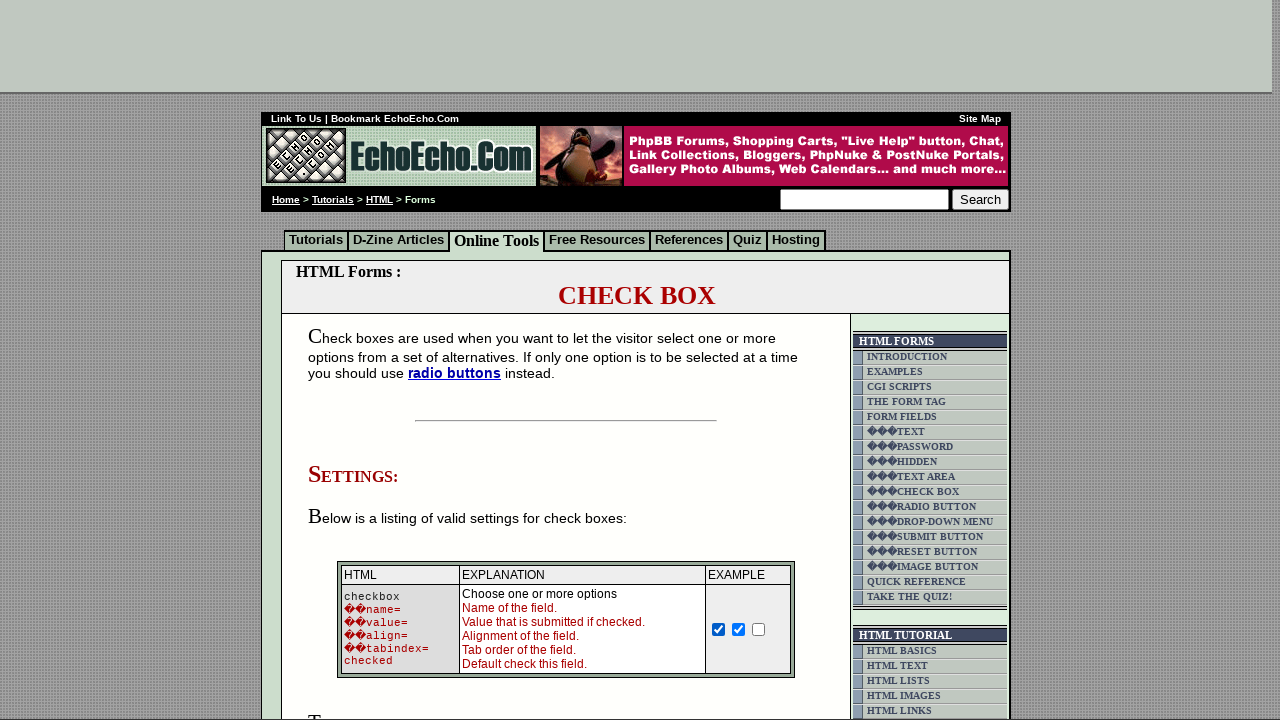

Retrieved checkbox at index 2
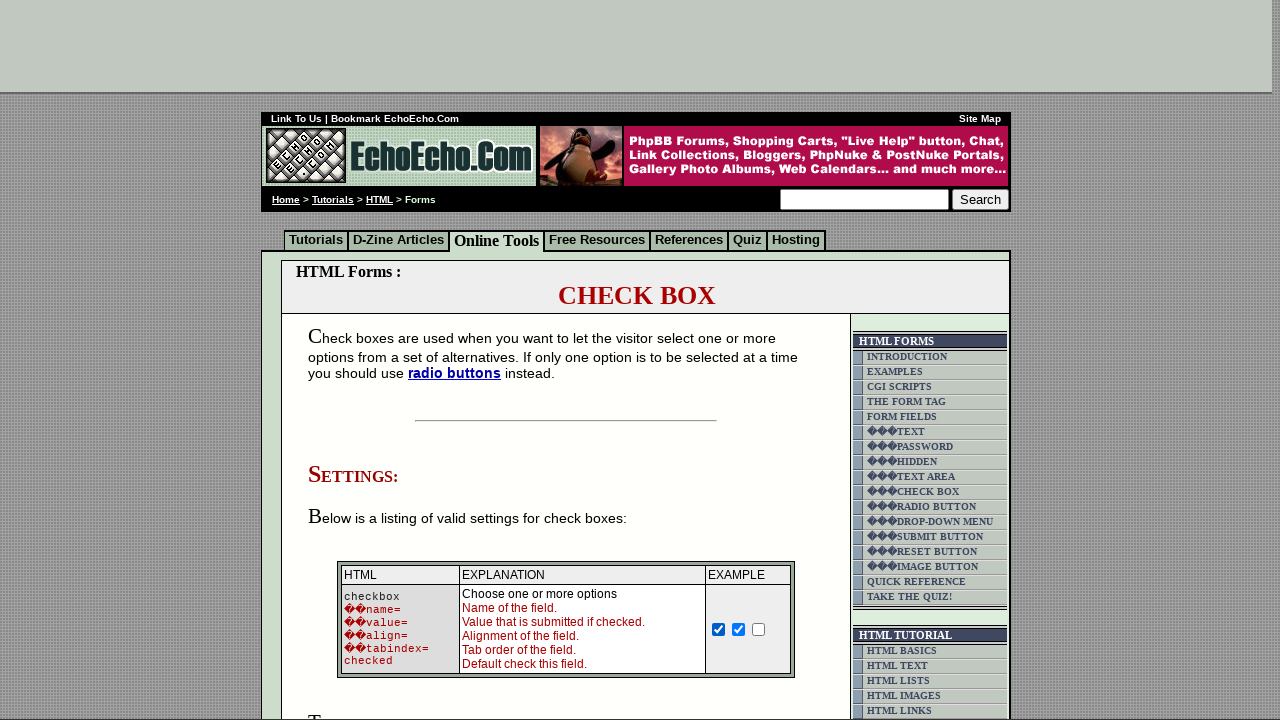

Clicked unchecked checkbox at index 2 at (759, 629) on form table tbody tr td table tbody tr td >> input[type='checkbox'] >> nth=2
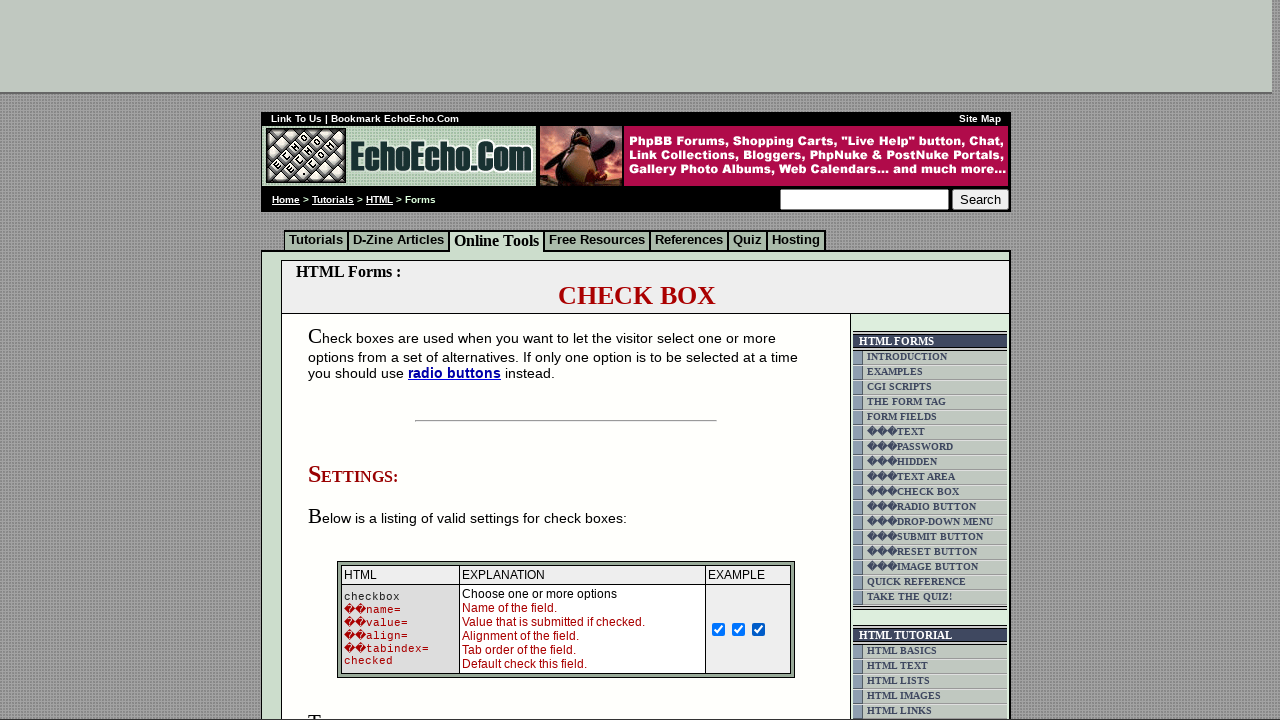

Retrieved checkbox at index 3
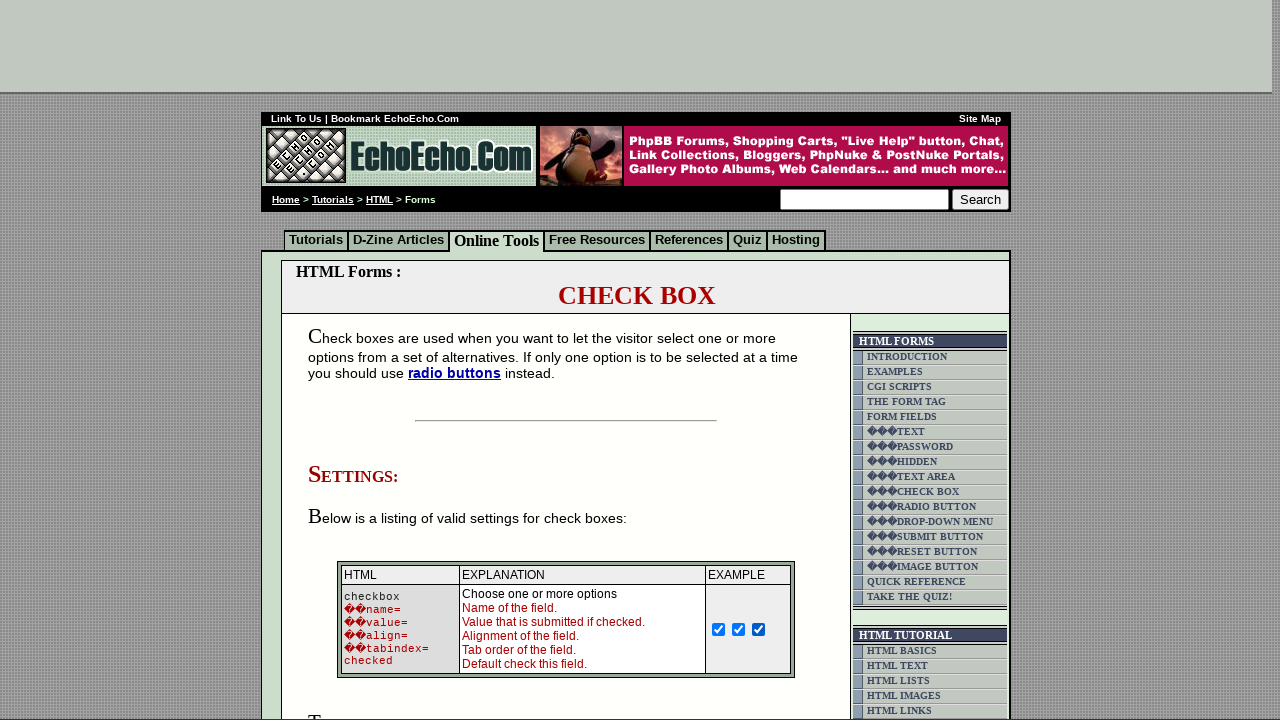

Clicked unchecked checkbox at index 3 at (354, 360) on form table tbody tr td table tbody tr td >> input[type='checkbox'] >> nth=3
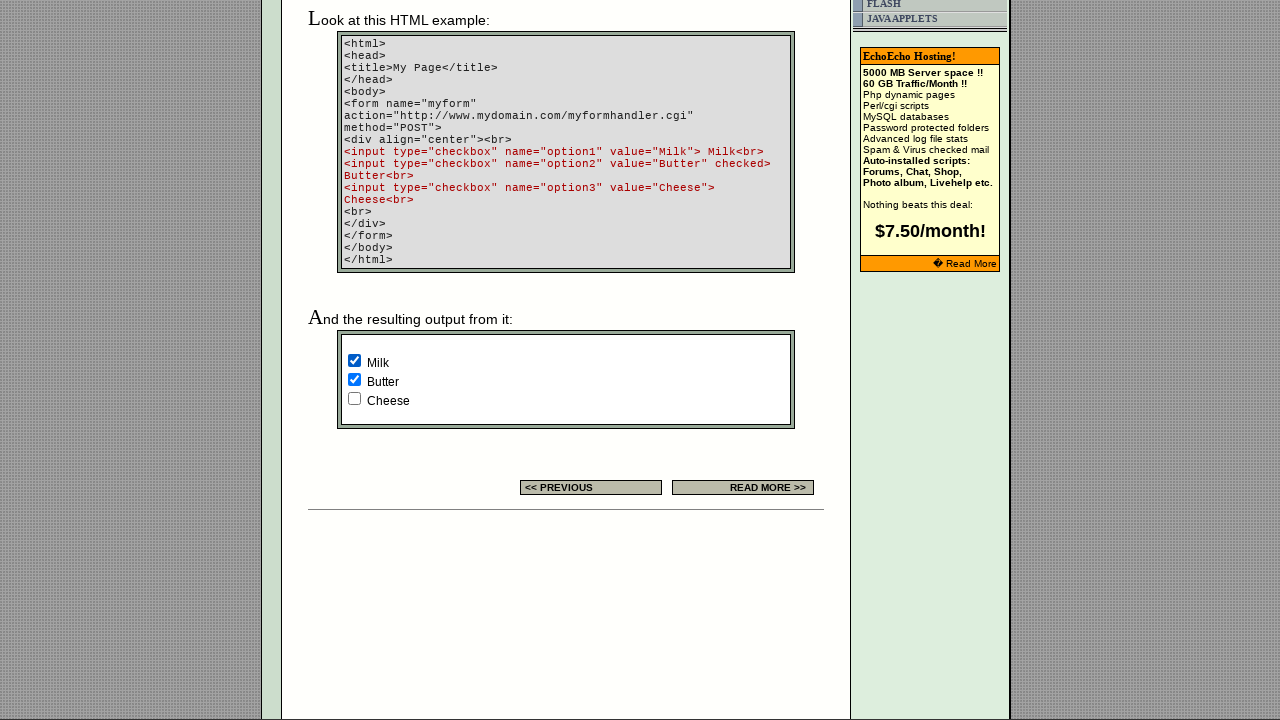

Retrieved checkbox at index 4
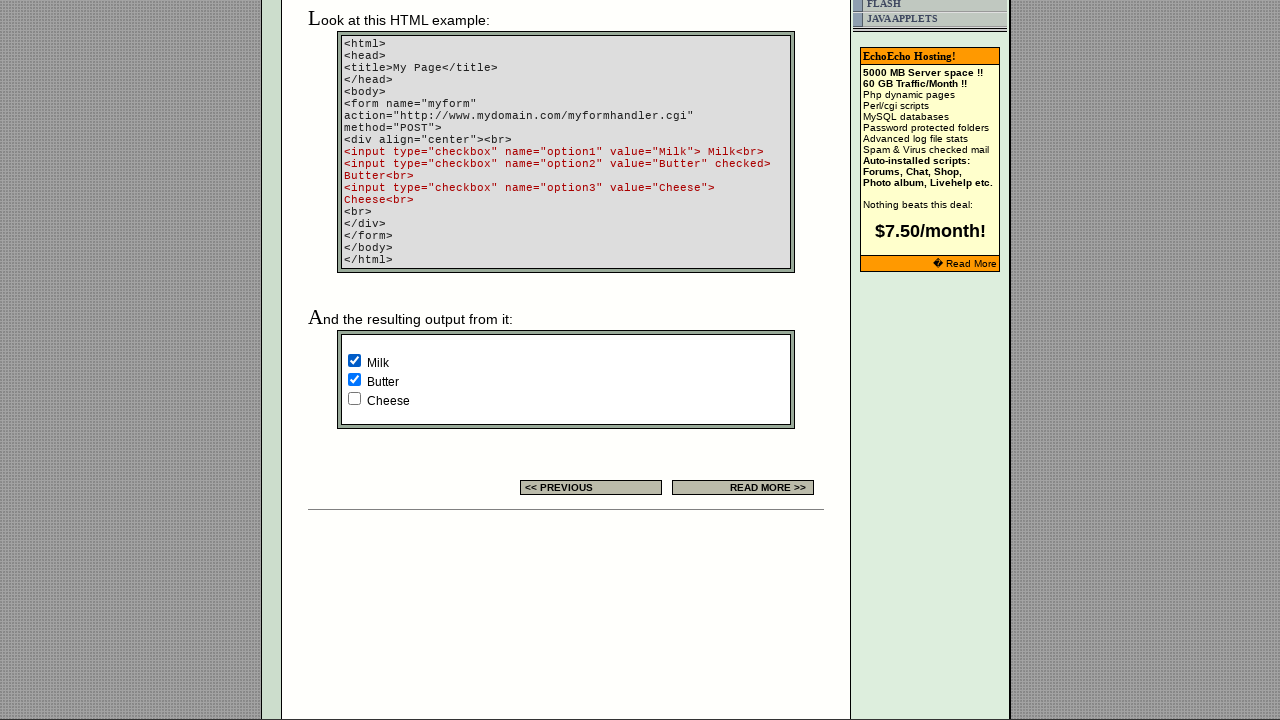

Skipped checkbox at index 4 as it was already checked
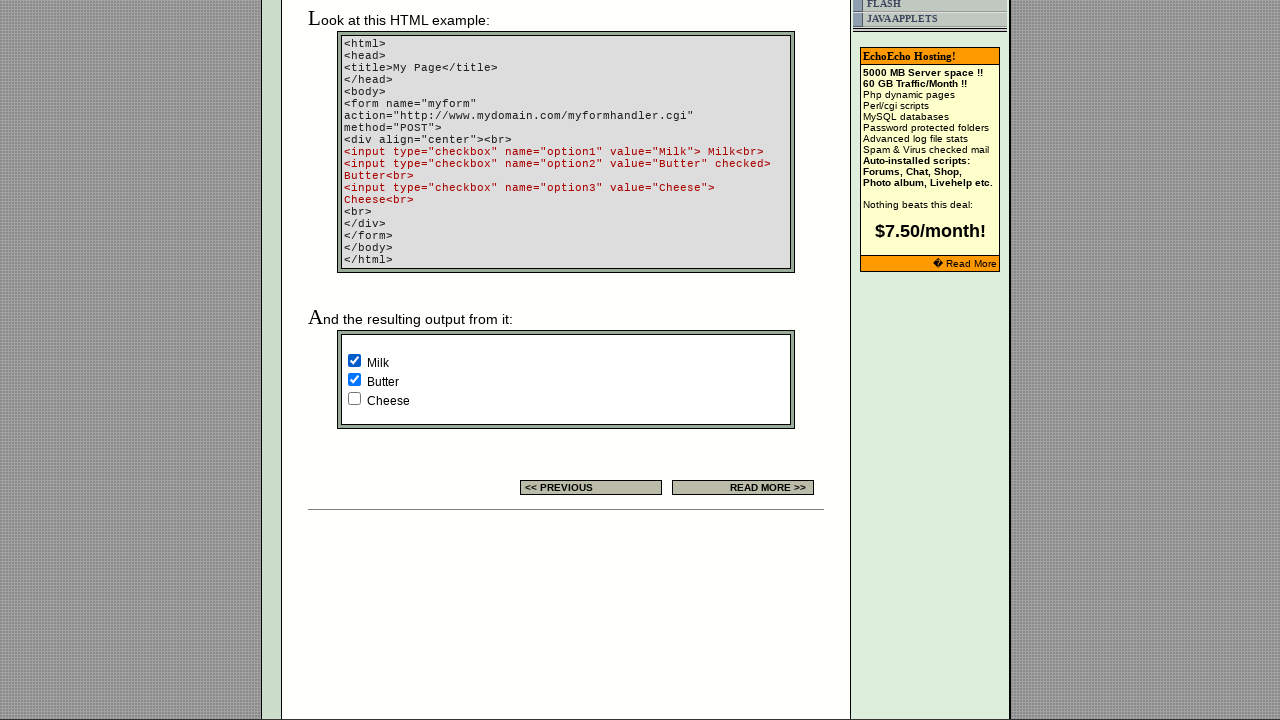

Retrieved checkbox at index 5
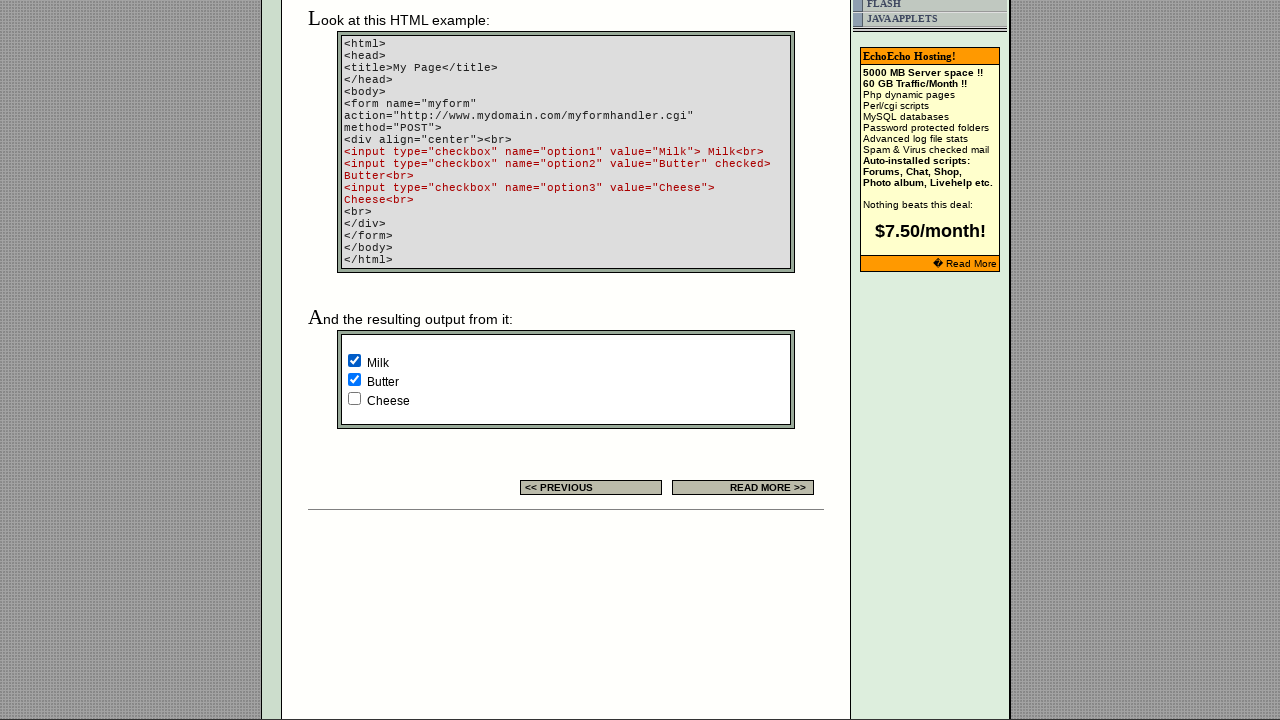

Clicked unchecked checkbox at index 5 at (354, 398) on form table tbody tr td table tbody tr td >> input[type='checkbox'] >> nth=5
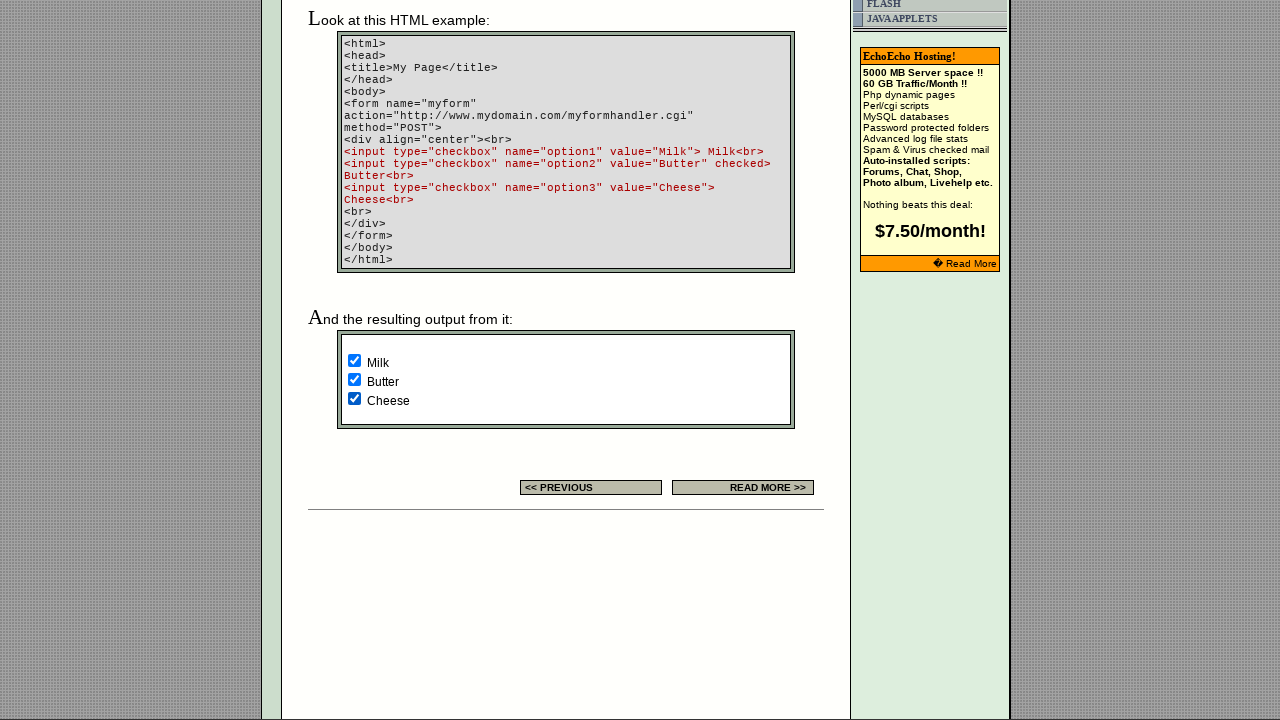

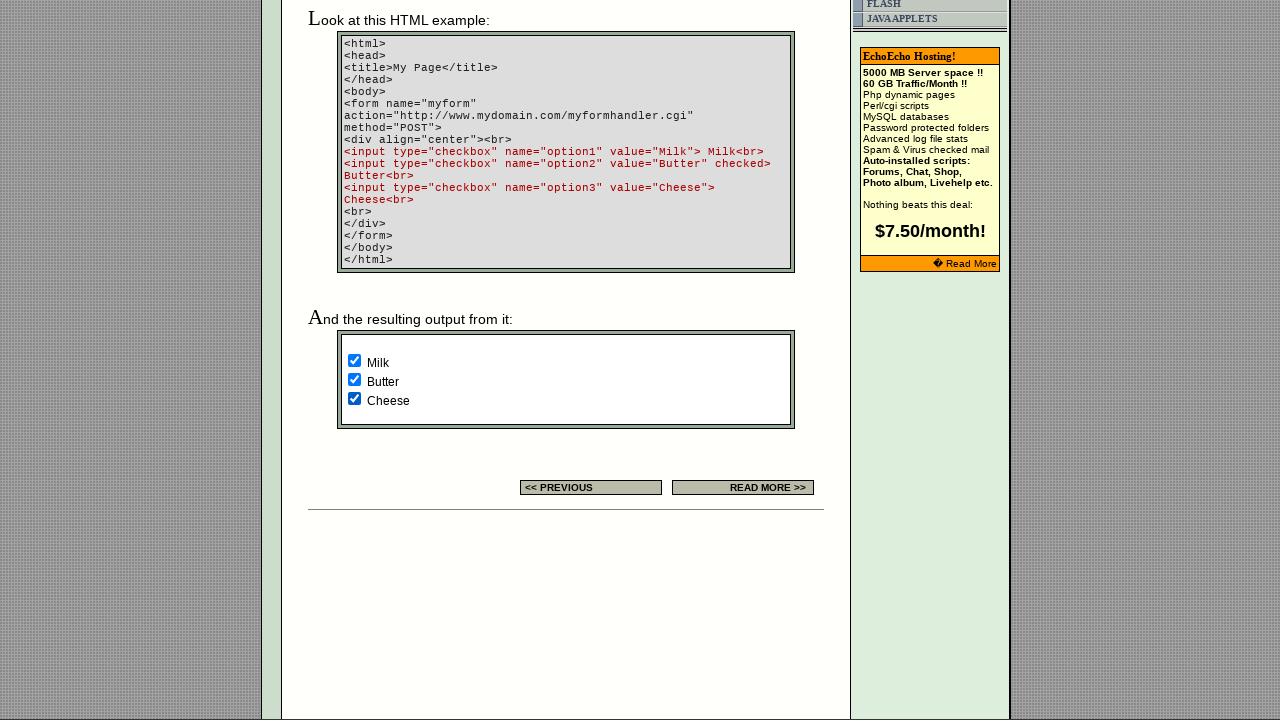